Tests login attempt with a locked user account and verifies the locked out error message

Starting URL: https://www.saucedemo.com/

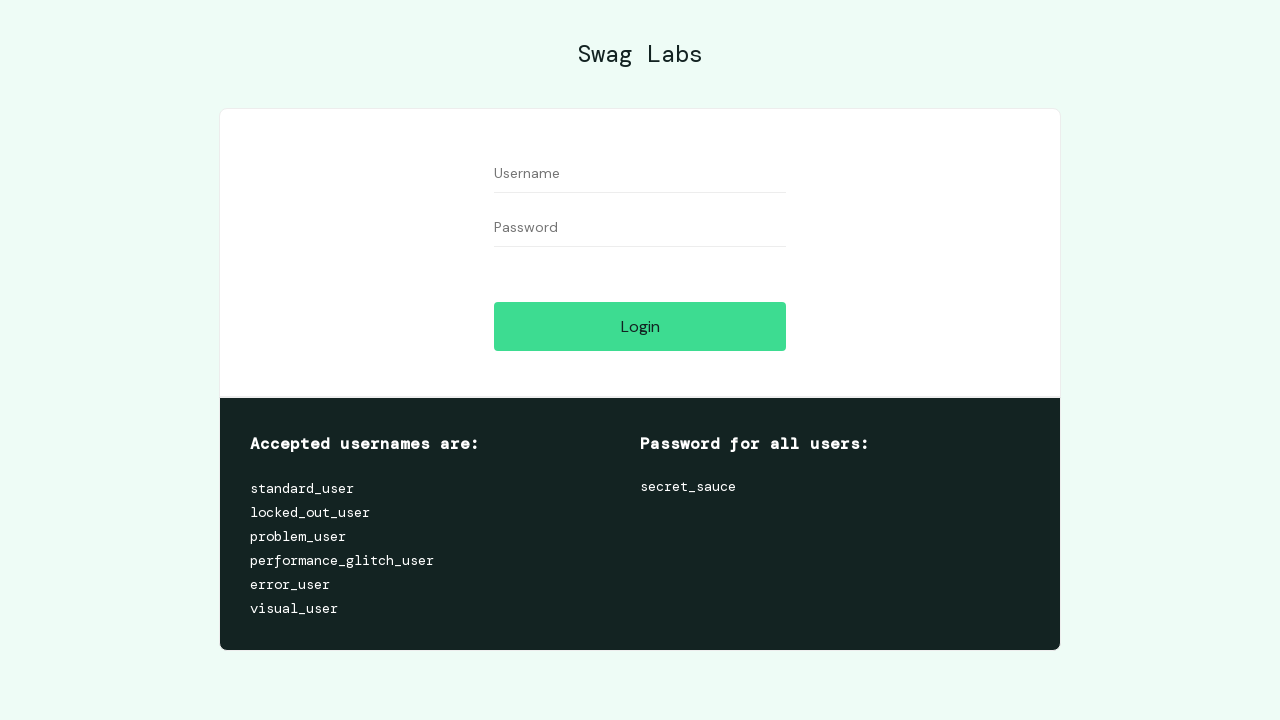

Filled username field with 'locked_out_user' on #user-name
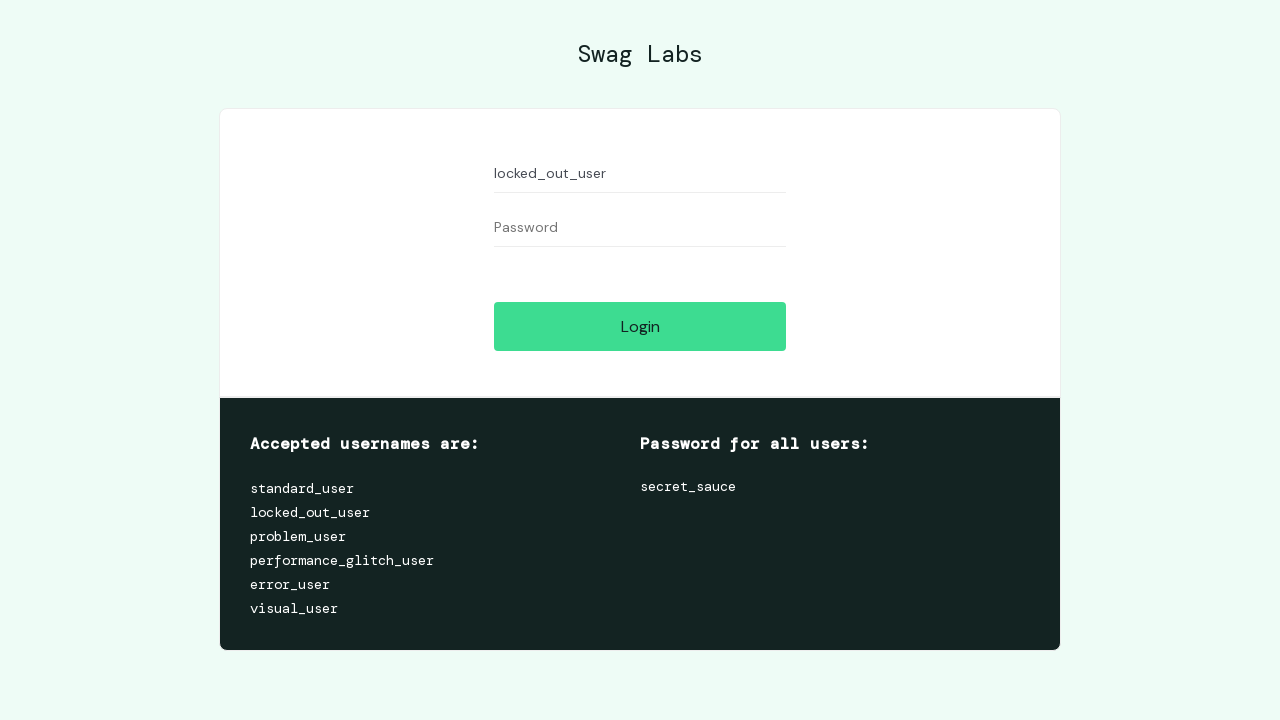

Filled password field with 'secret_sauce' on #password
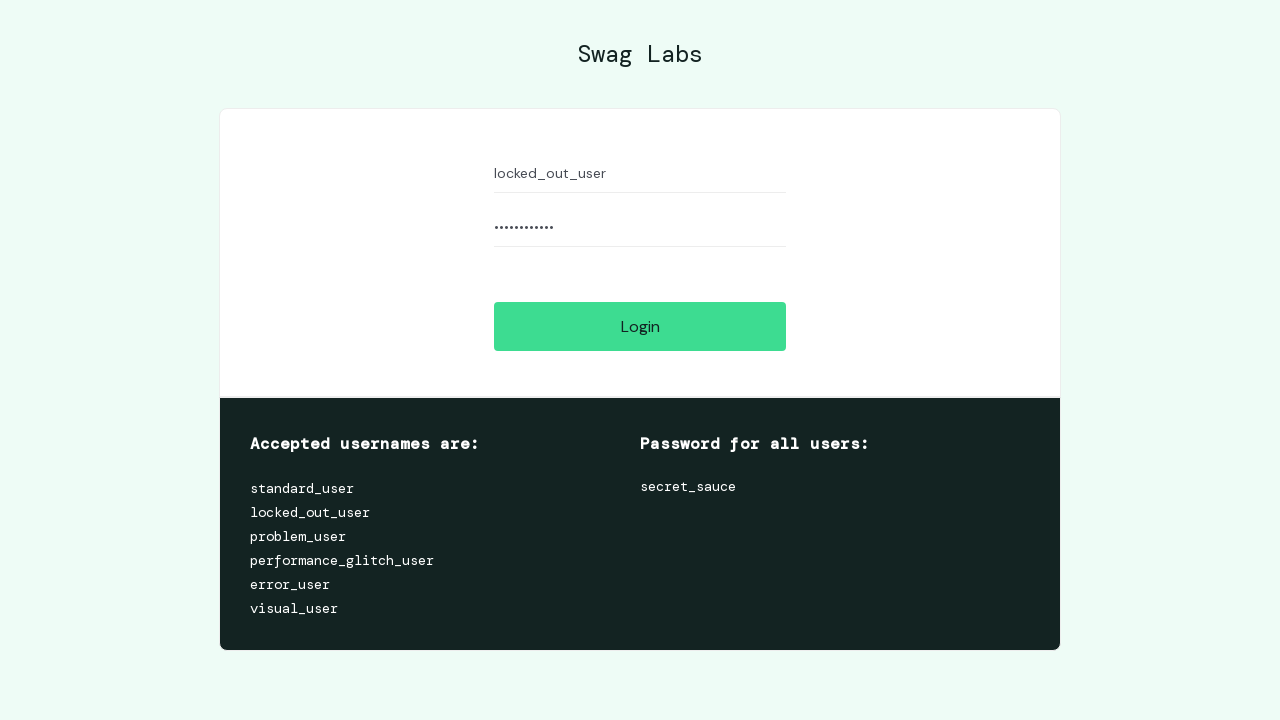

Clicked login button to attempt login with locked user account at (640, 326) on #login-button
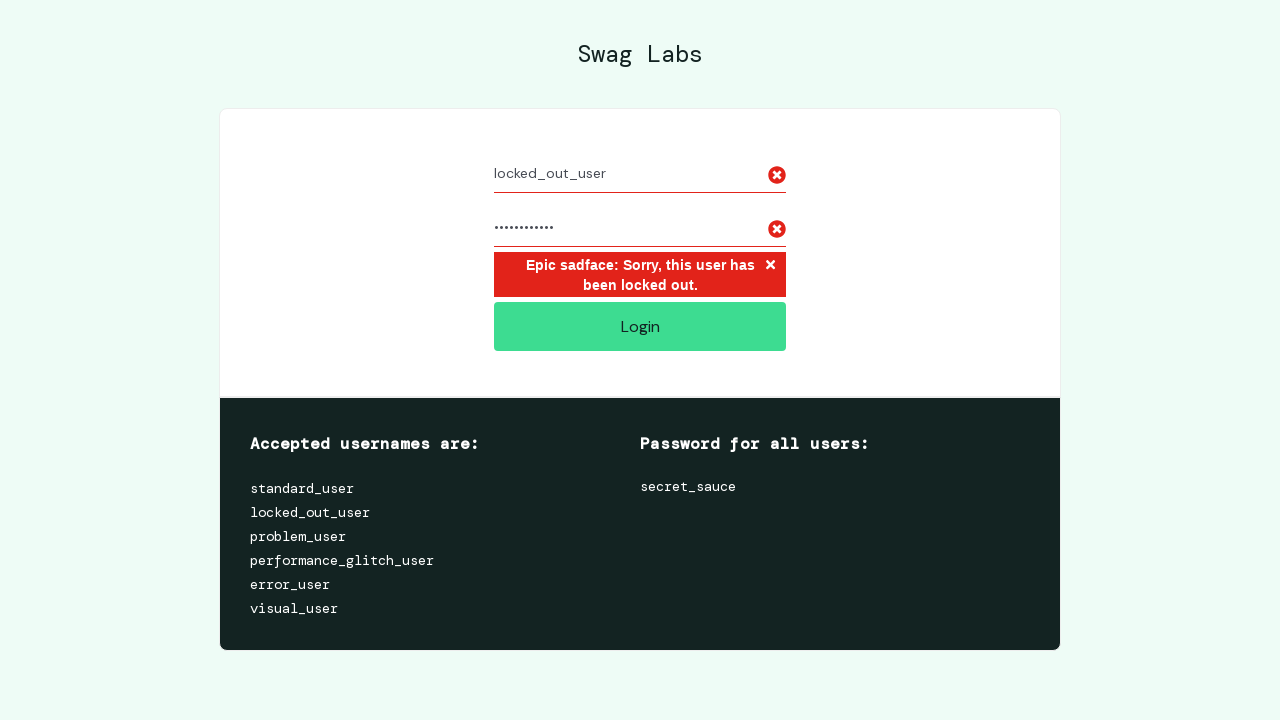

Waited for and located locked out error message element
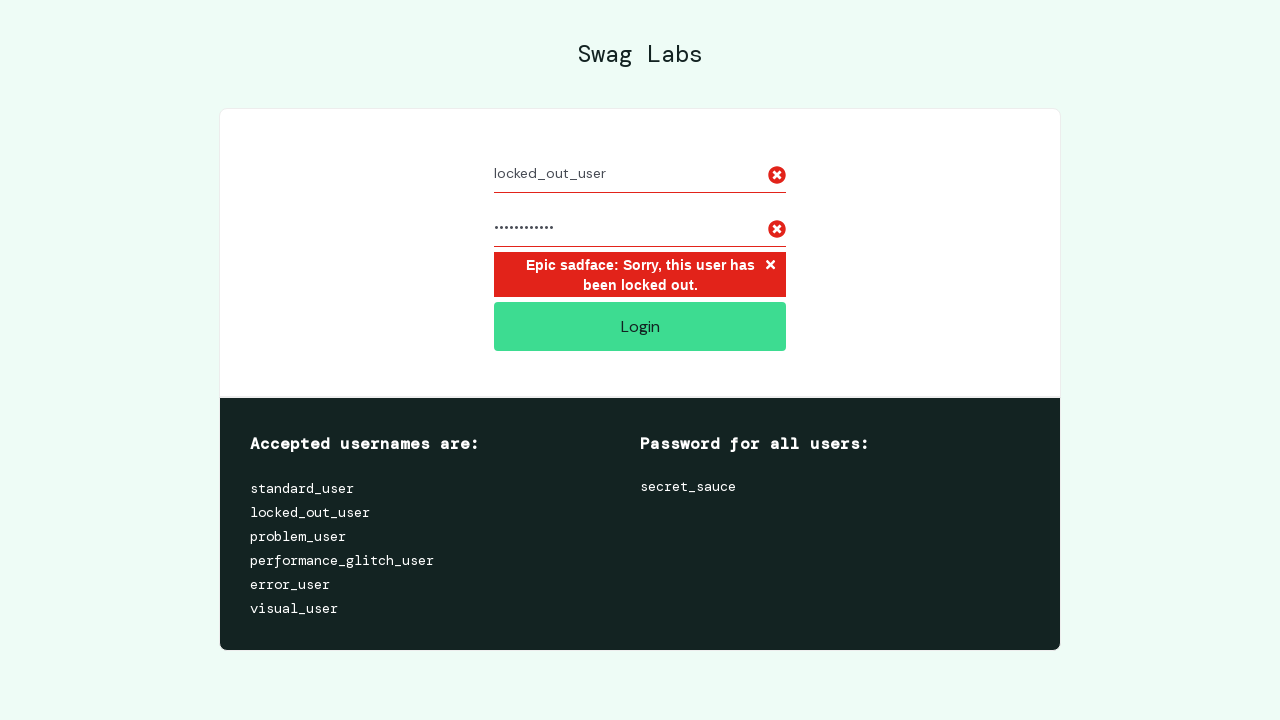

Retrieved text content from error message element
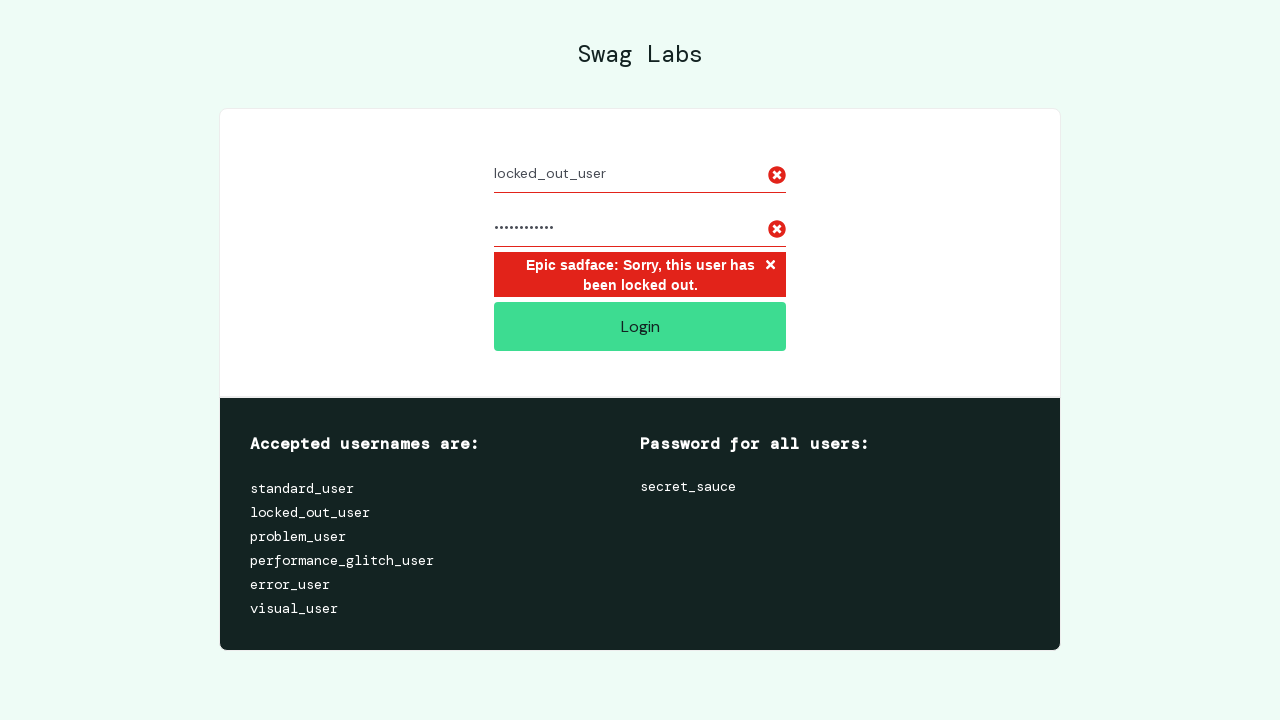

Verified locked out error message matches expected text
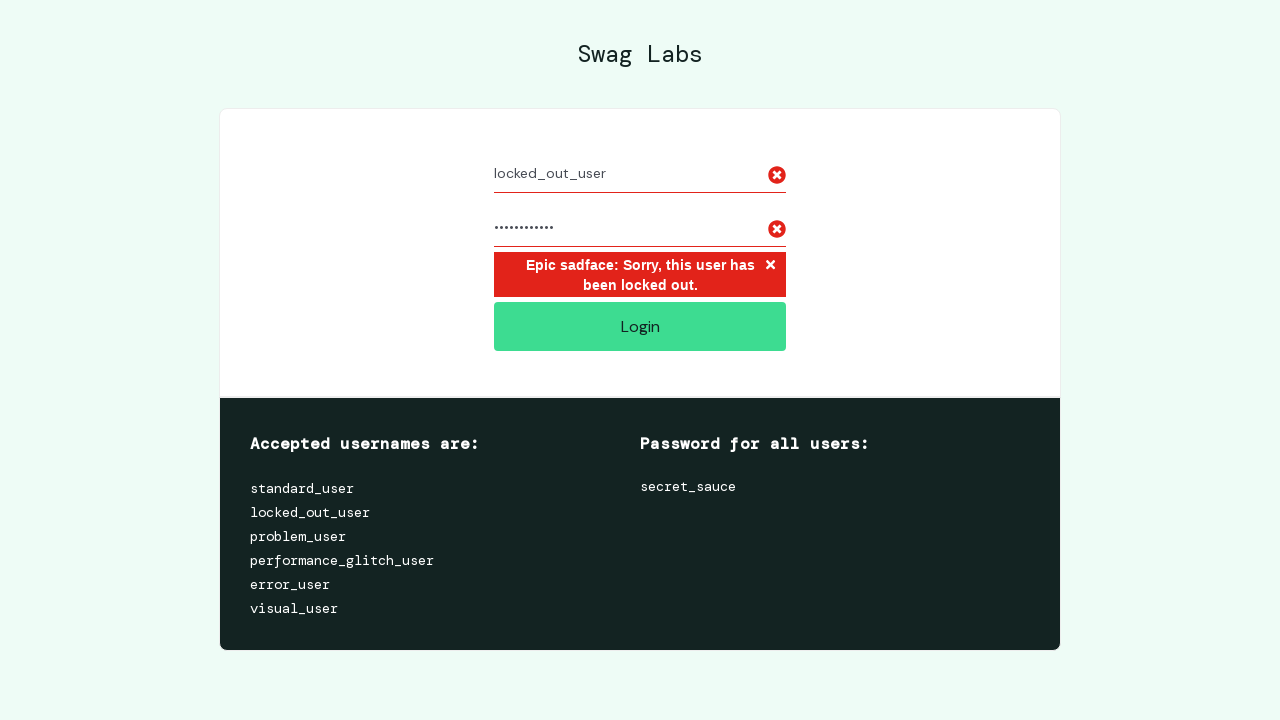

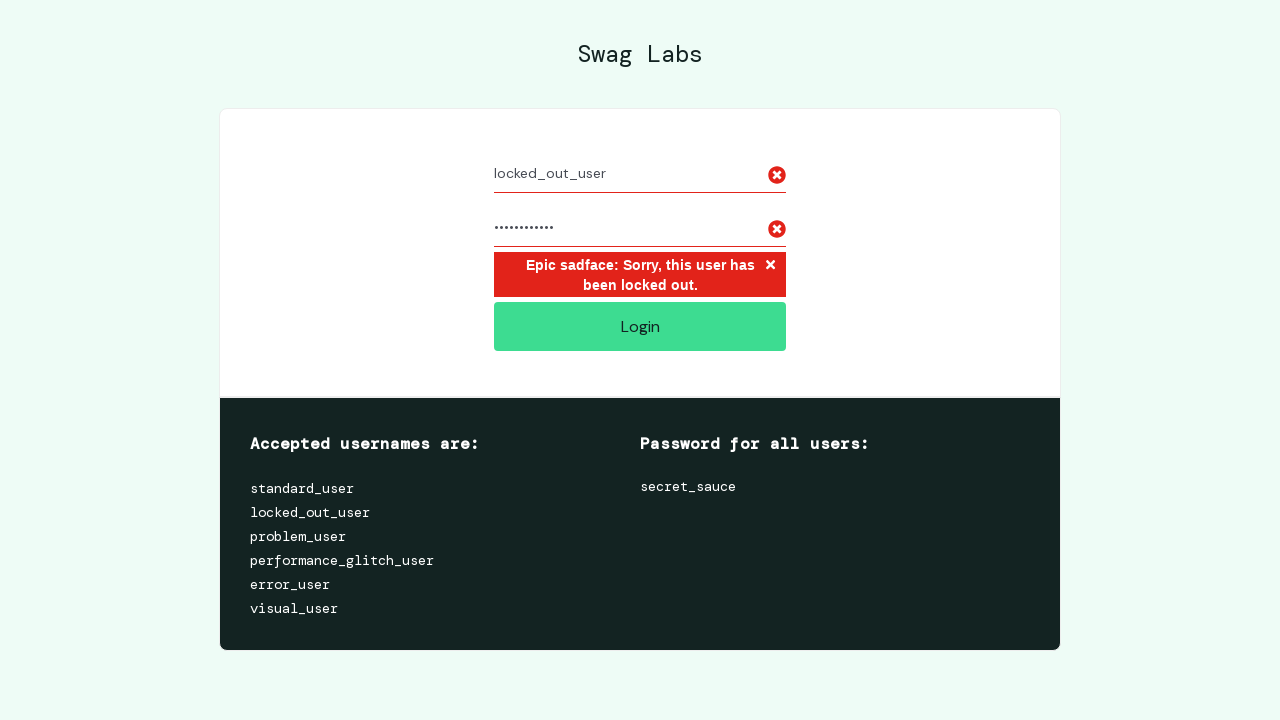